Tests alert handling functionality by clicking a button to trigger a prompt alert, entering text into it, and verifying the confirmation message

Starting URL: https://demo.automationtesting.in/Alerts.html

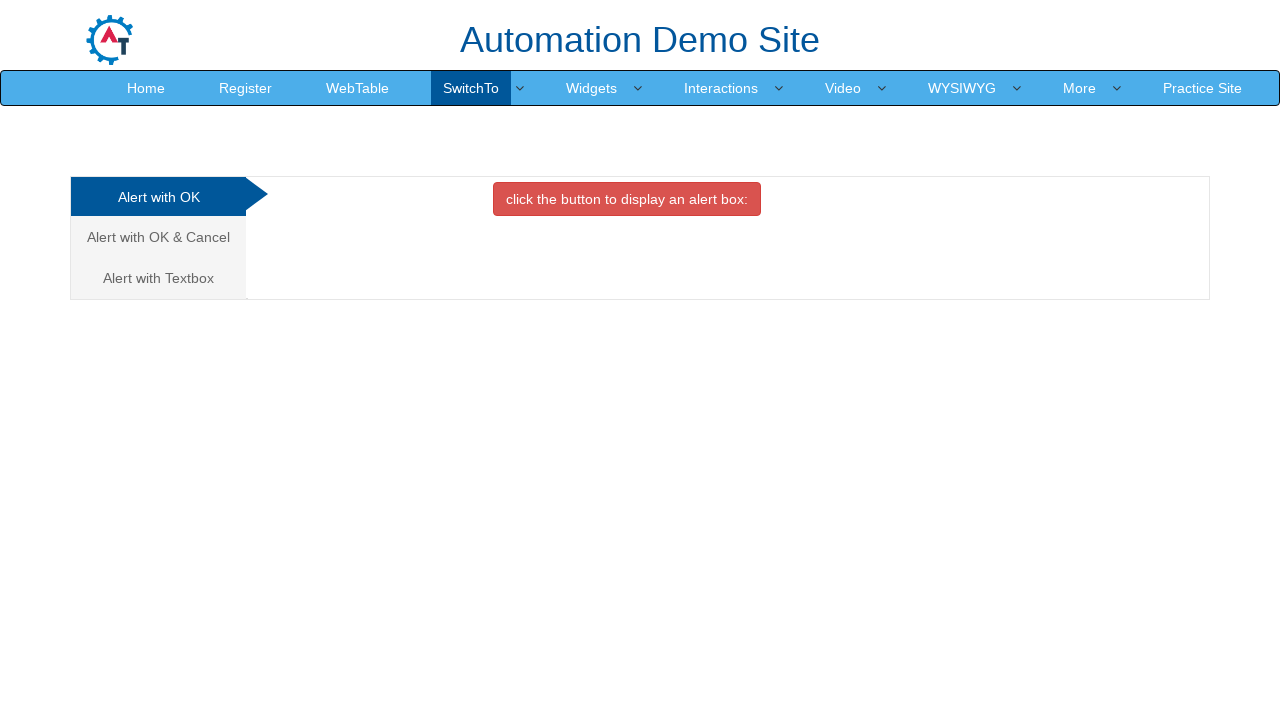

Clicked on the third tab for alert with textbox at (158, 278) on (//a[@class='analystic'])[3]
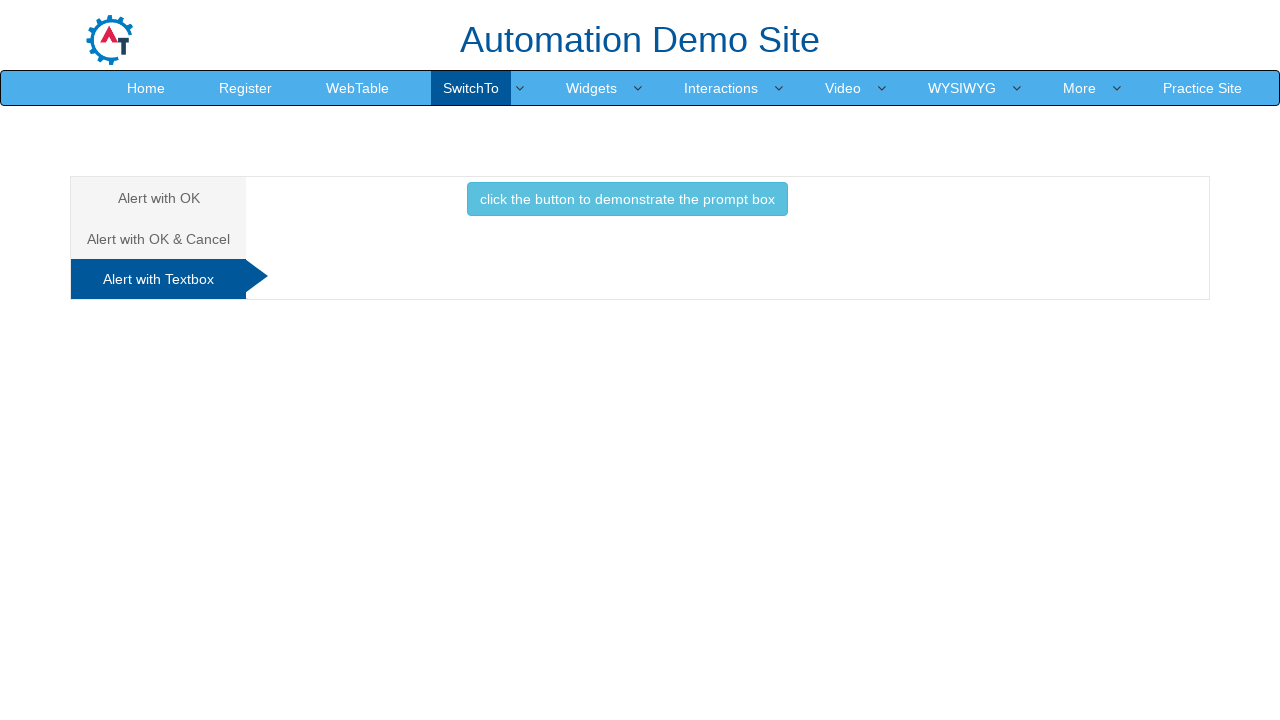

Clicked button to trigger prompt alert at (627, 199) on xpath=//button[@class='btn btn-info']
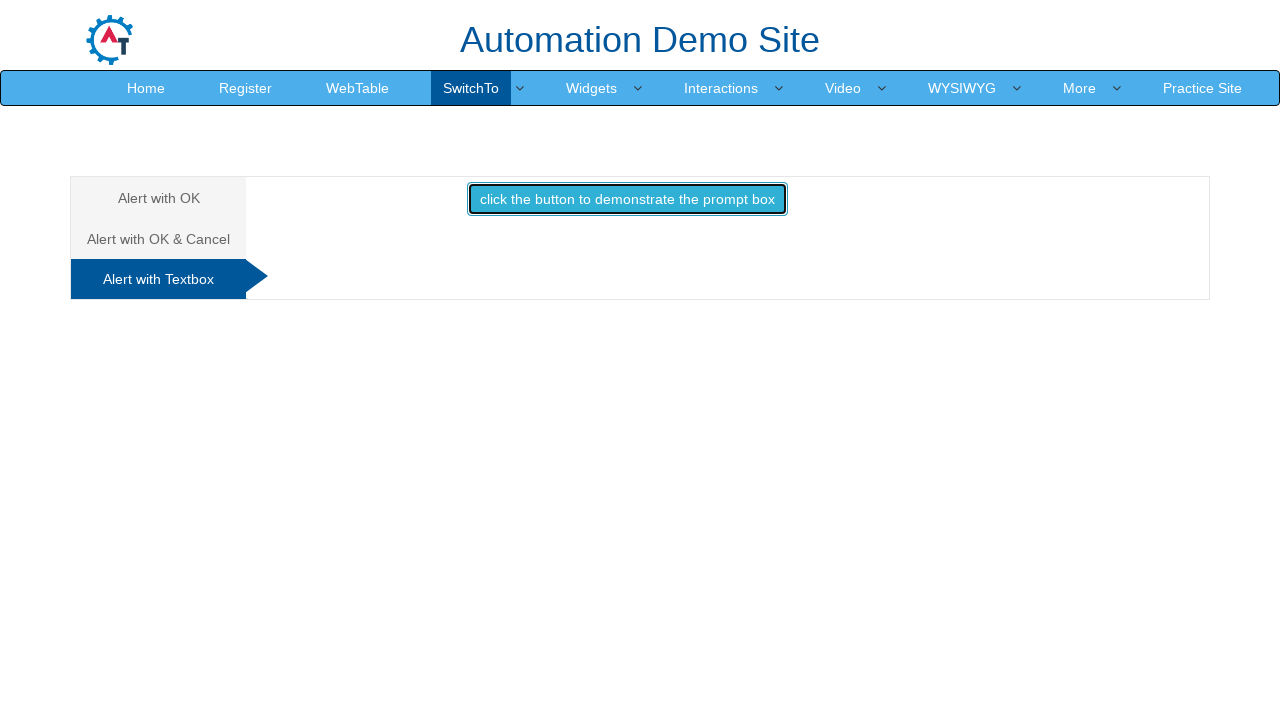

Set up dialog handler to accept prompt with text 'TestUser D16'
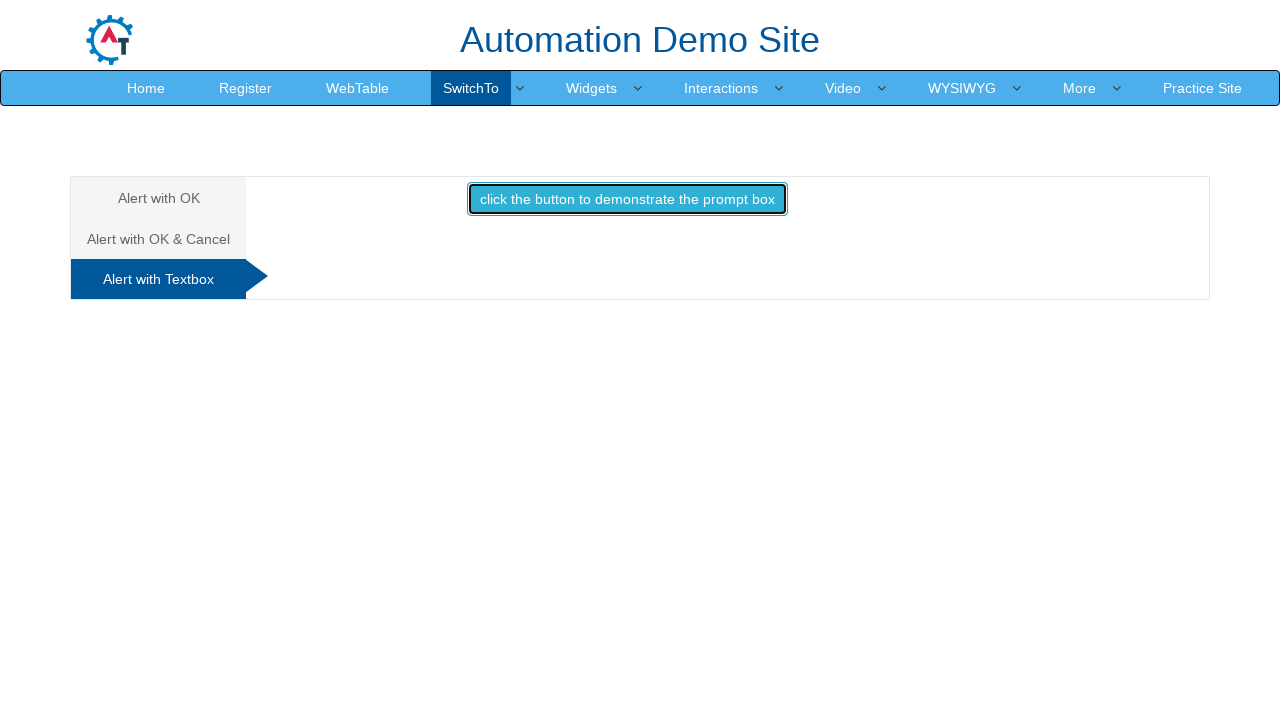

Clicked button again to trigger prompt alert with handler active at (627, 199) on xpath=//button[@class='btn btn-info']
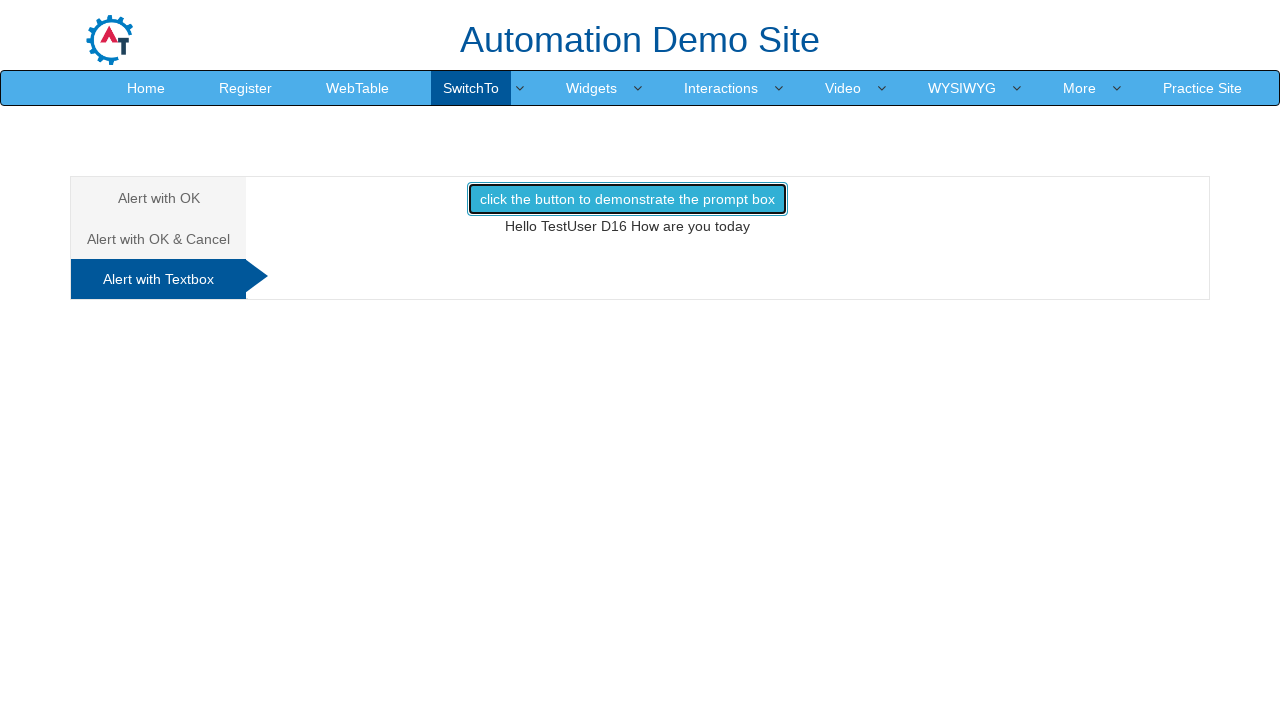

Confirmation message element loaded
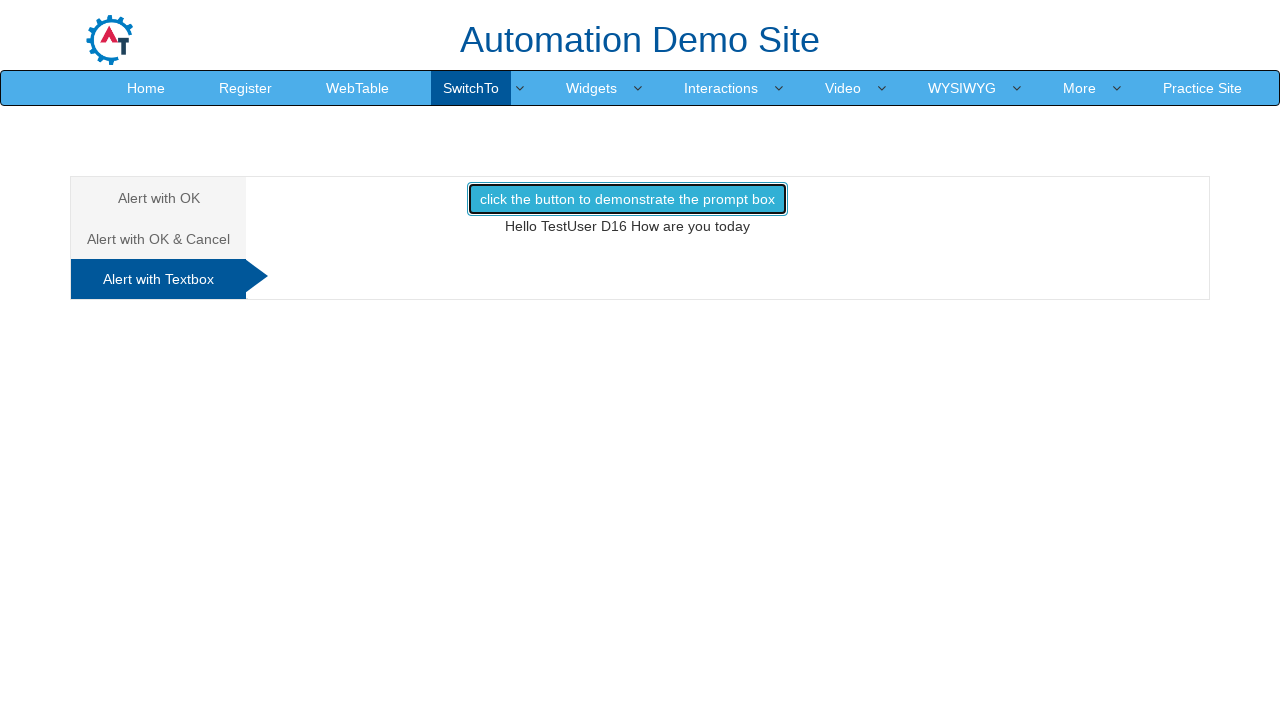

Retrieved confirmation text: 'Hello TestUser D16 How are you today'
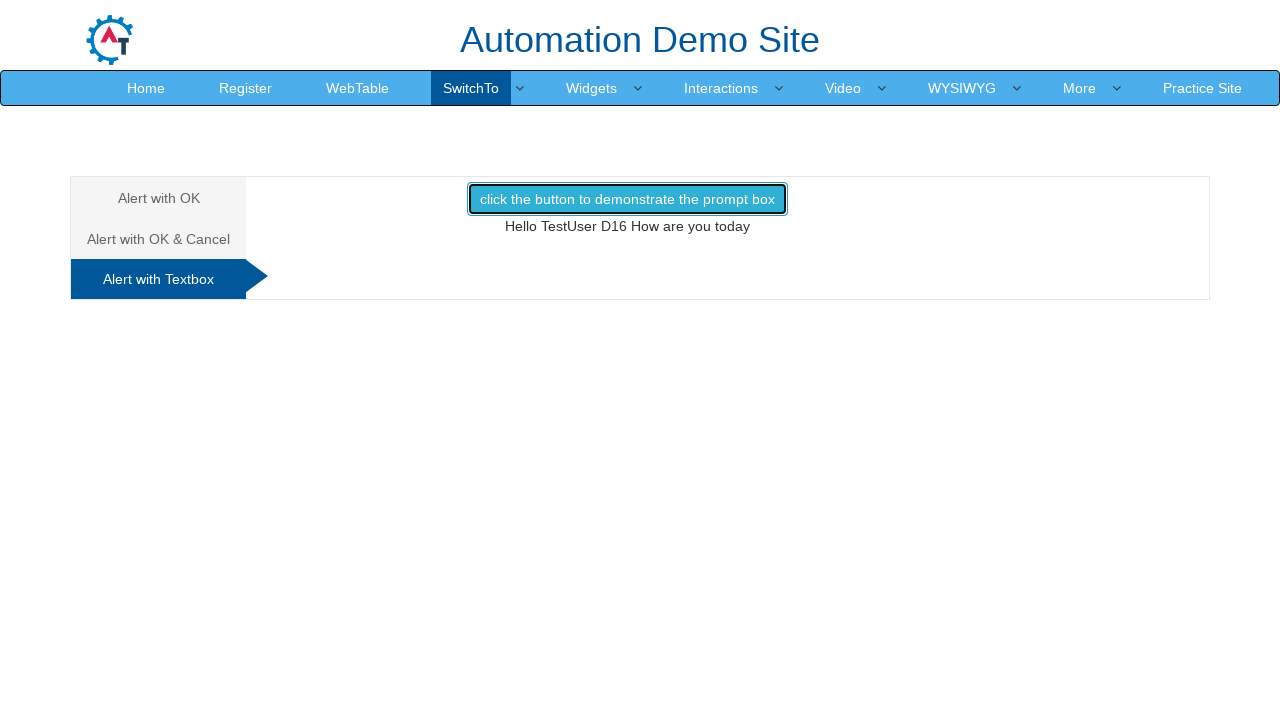

Verified confirmation message matches expected text
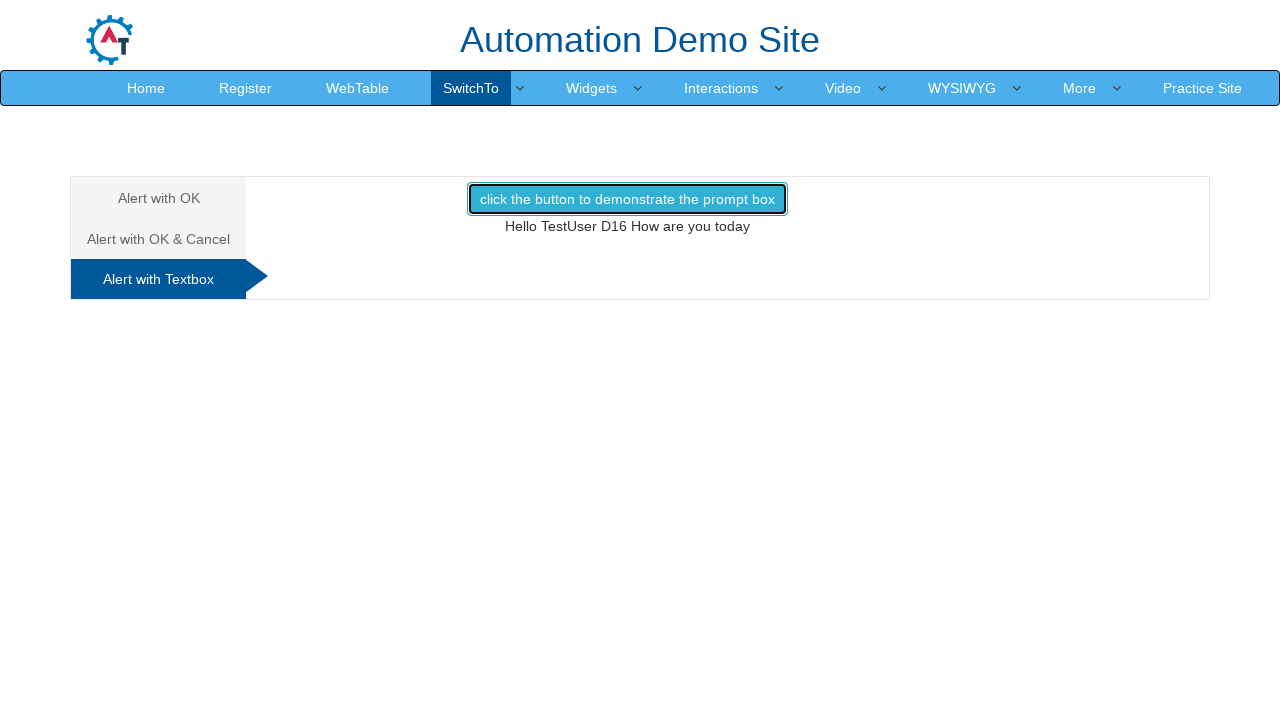

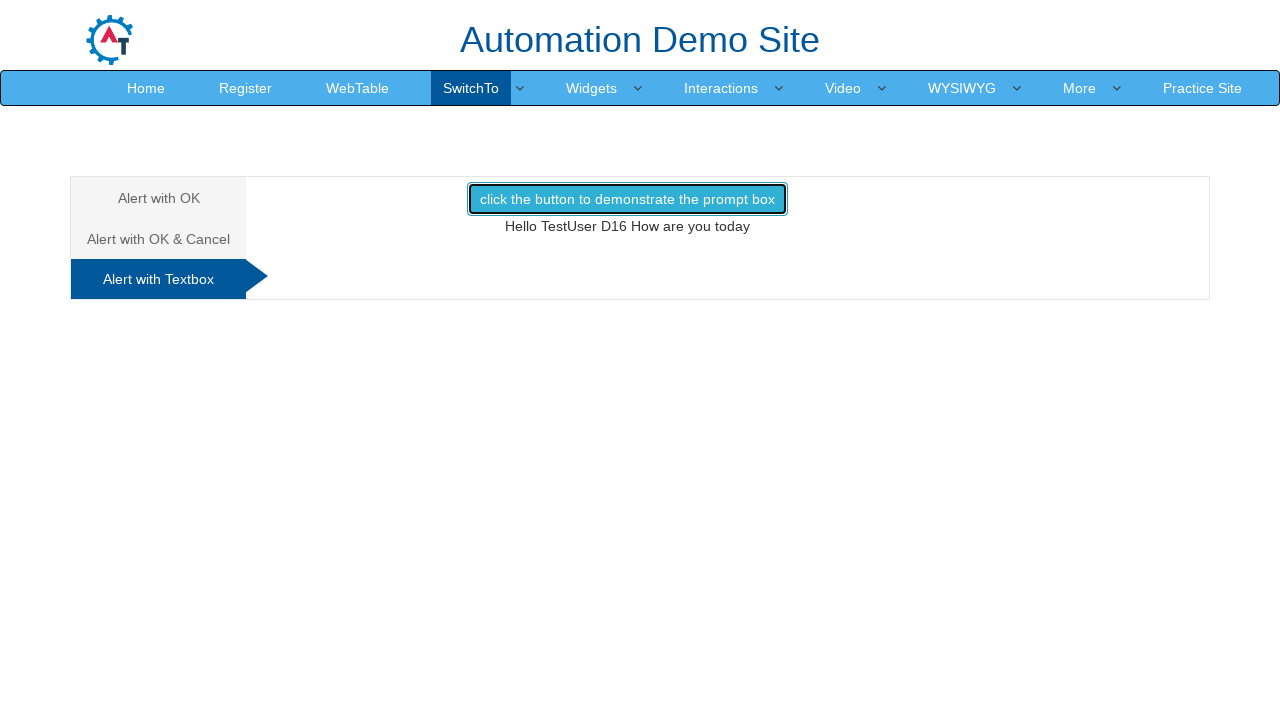